Demonstrates JavaScript execution in browser automation by filling a textarea with an email value, retrieving the page title, and scrolling the page up and down.

Starting URL: http://omayo.blogspot.com/

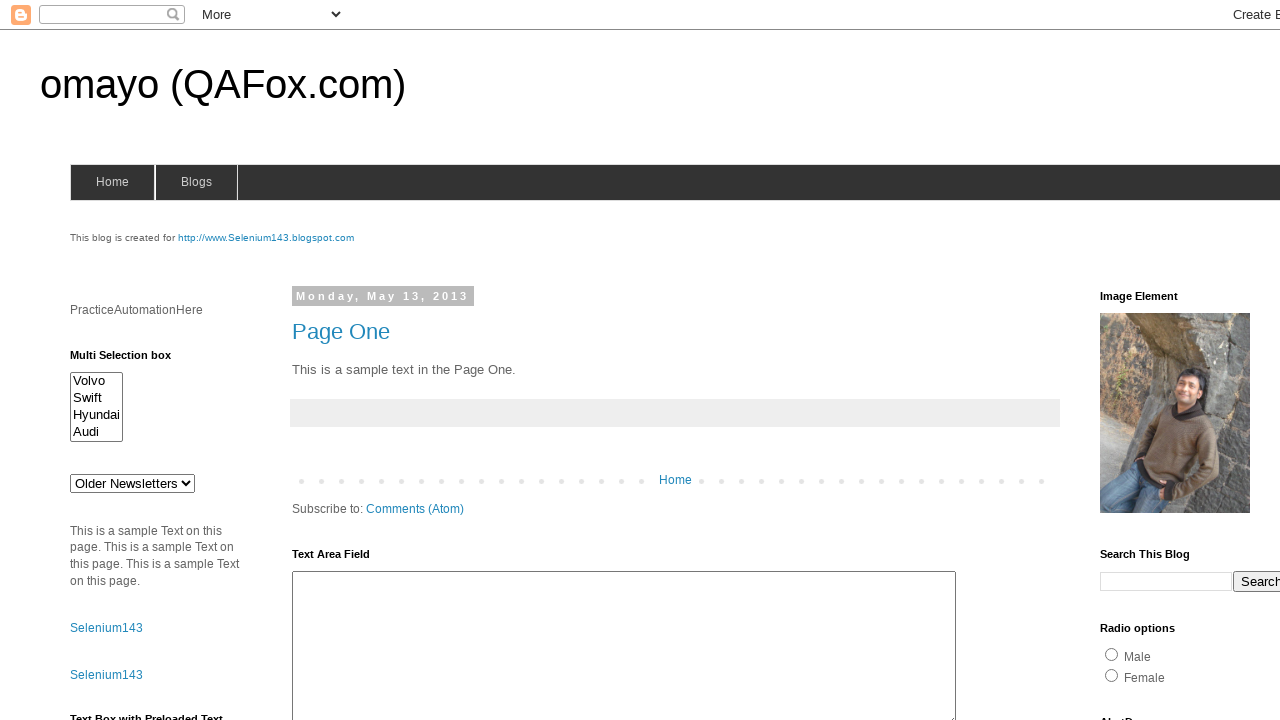

Filled textarea with email 'kanna@gmail.com' using JavaScript execution
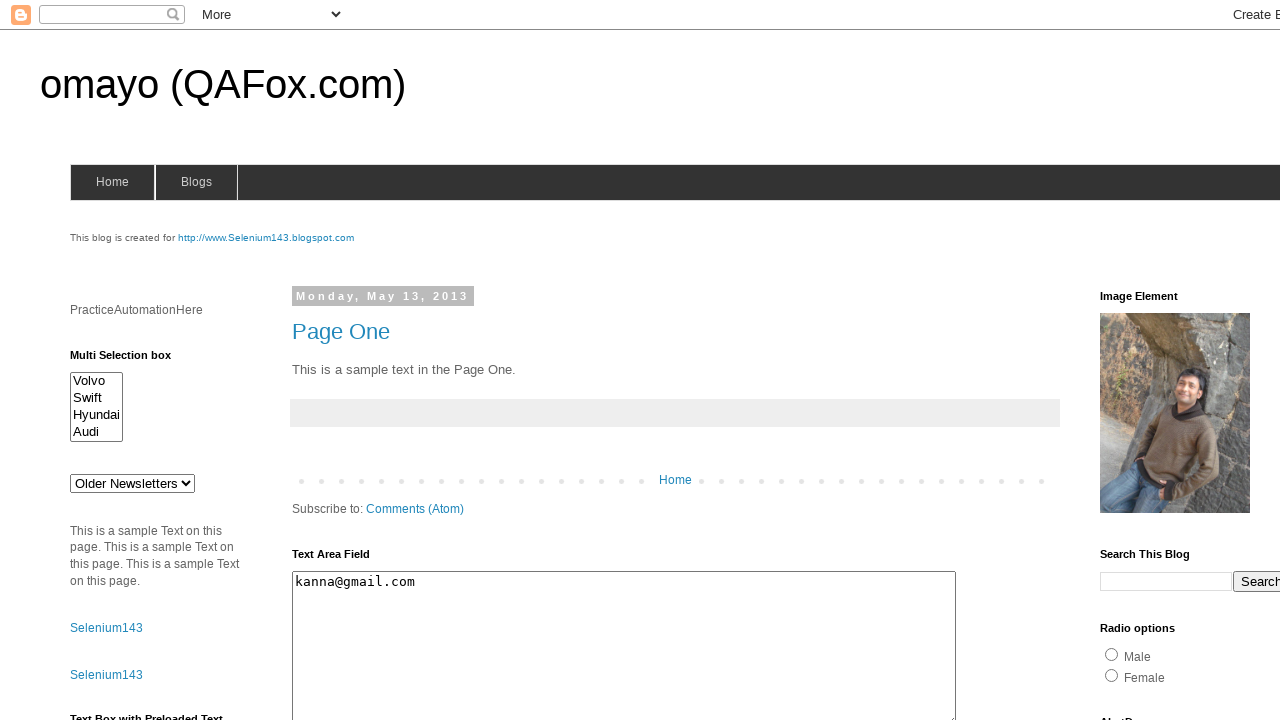

Retrieved page title: omayo (QAFox.com)
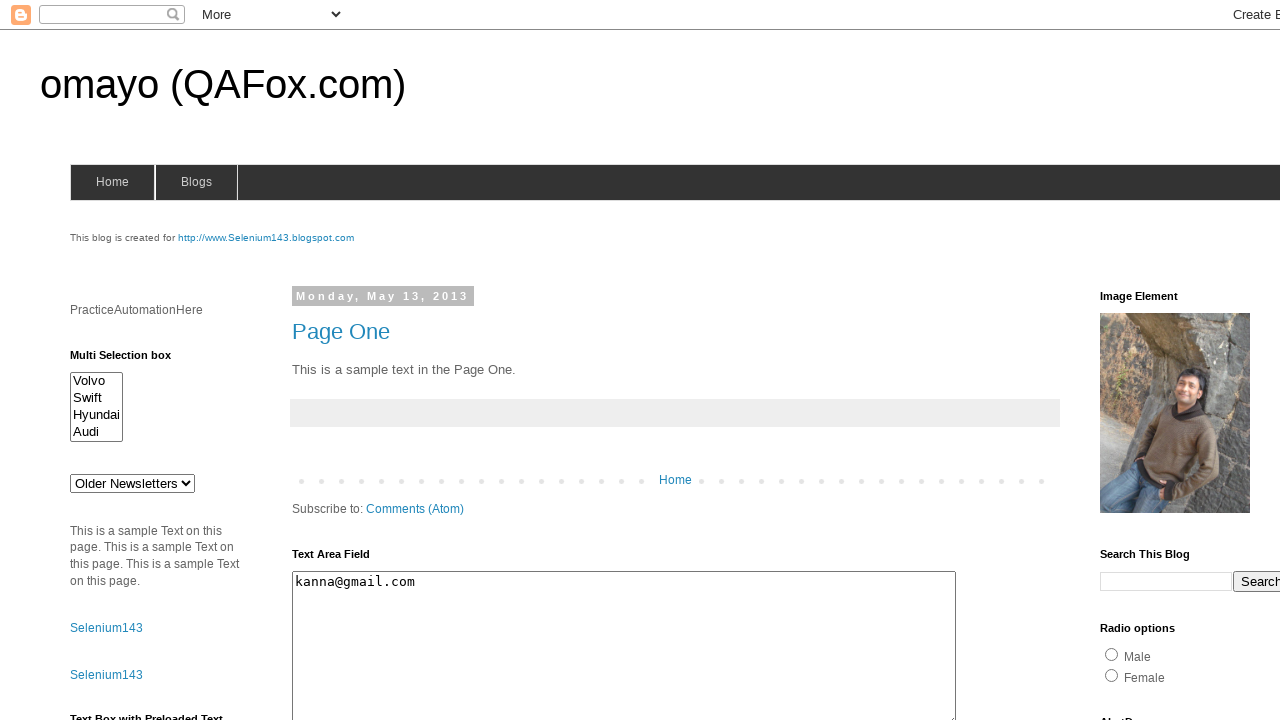

Scrolled down the page by 600 pixels
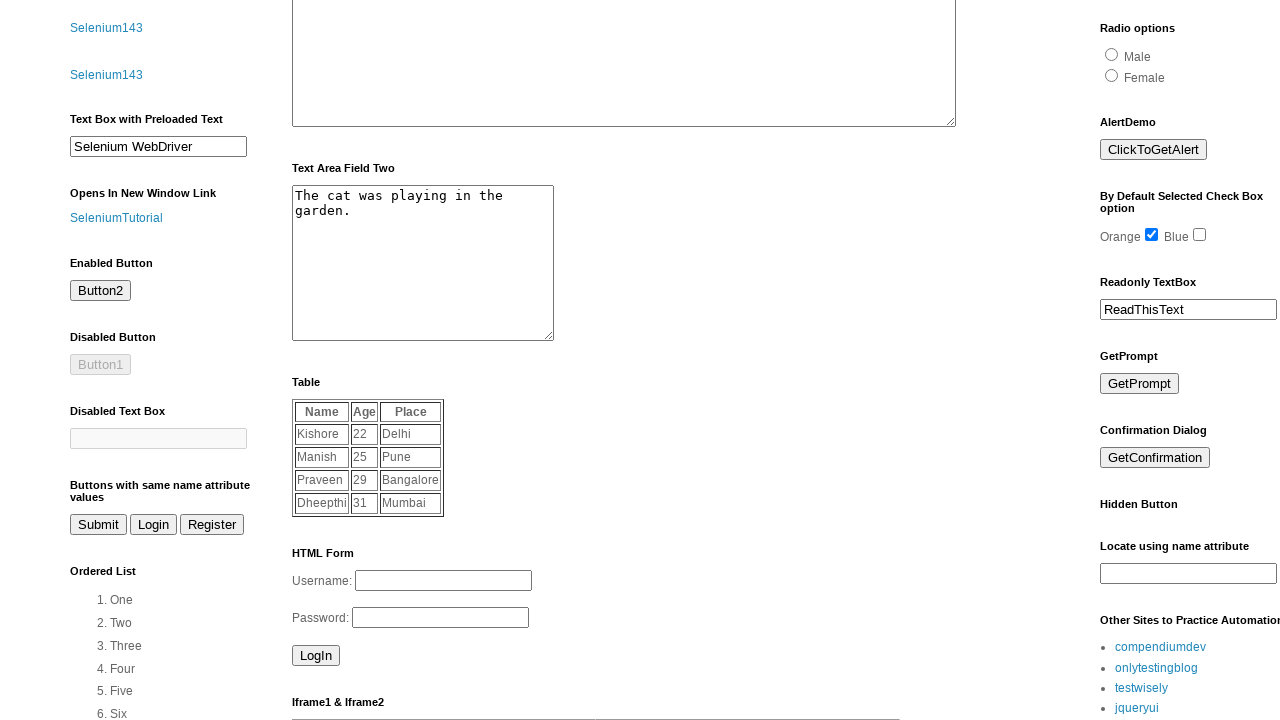

Waited 1000ms for scroll animation to complete
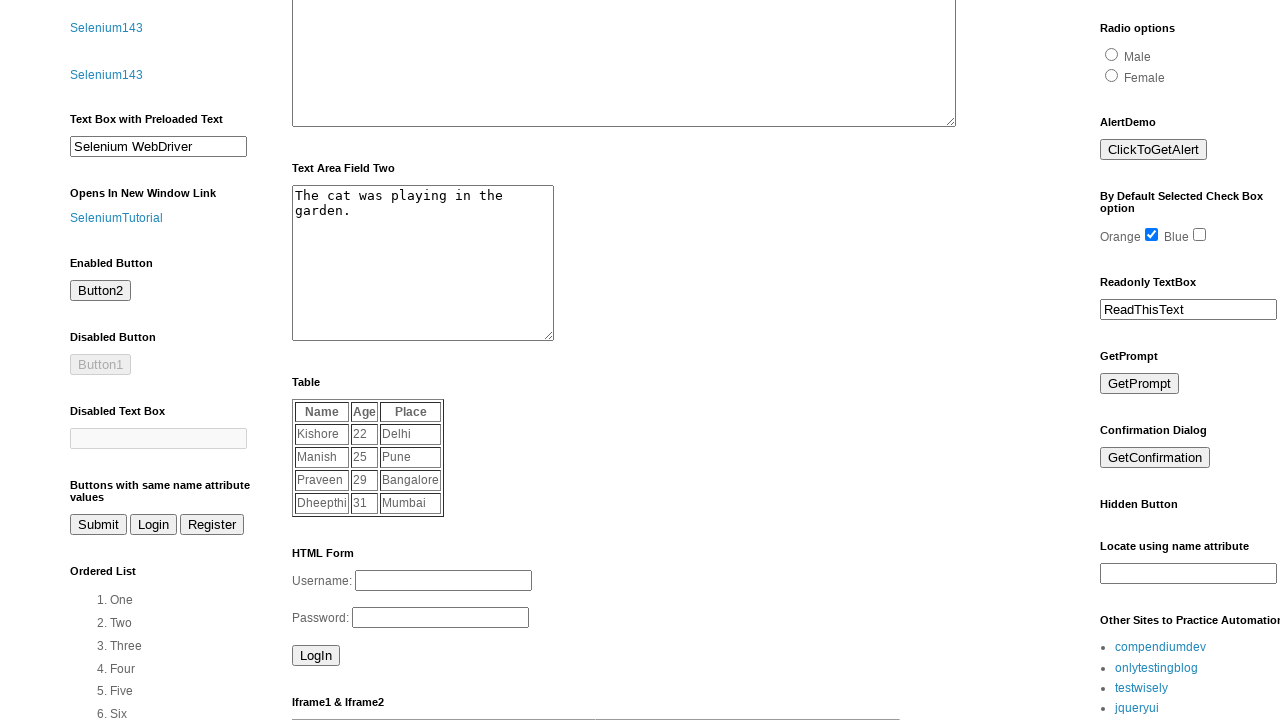

Scrolled up the page by 300 pixels
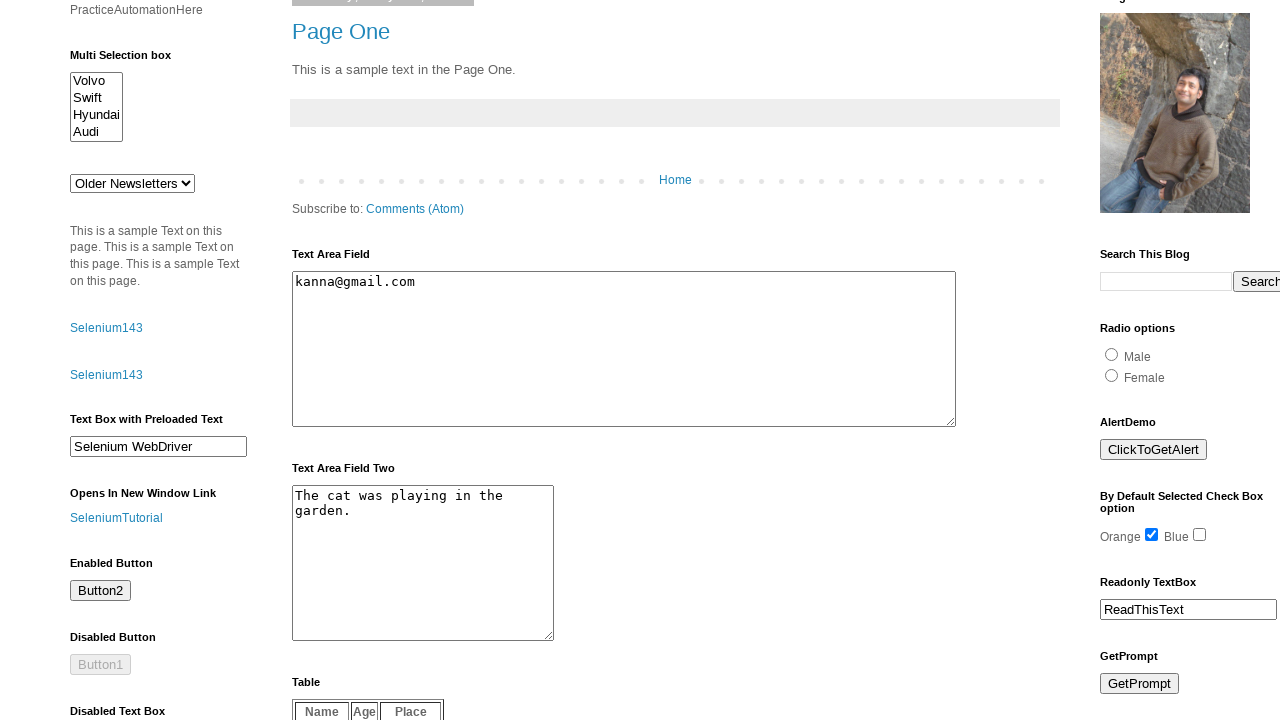

Waited 1000ms for scroll animation to complete
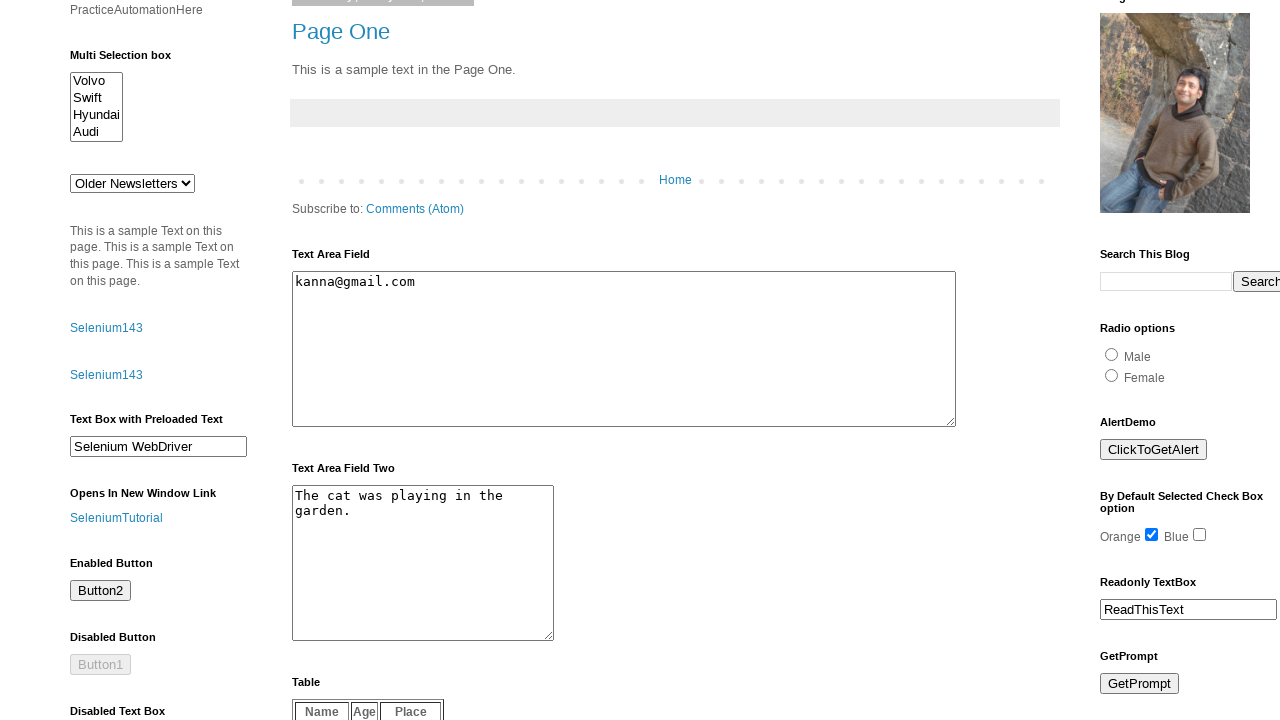

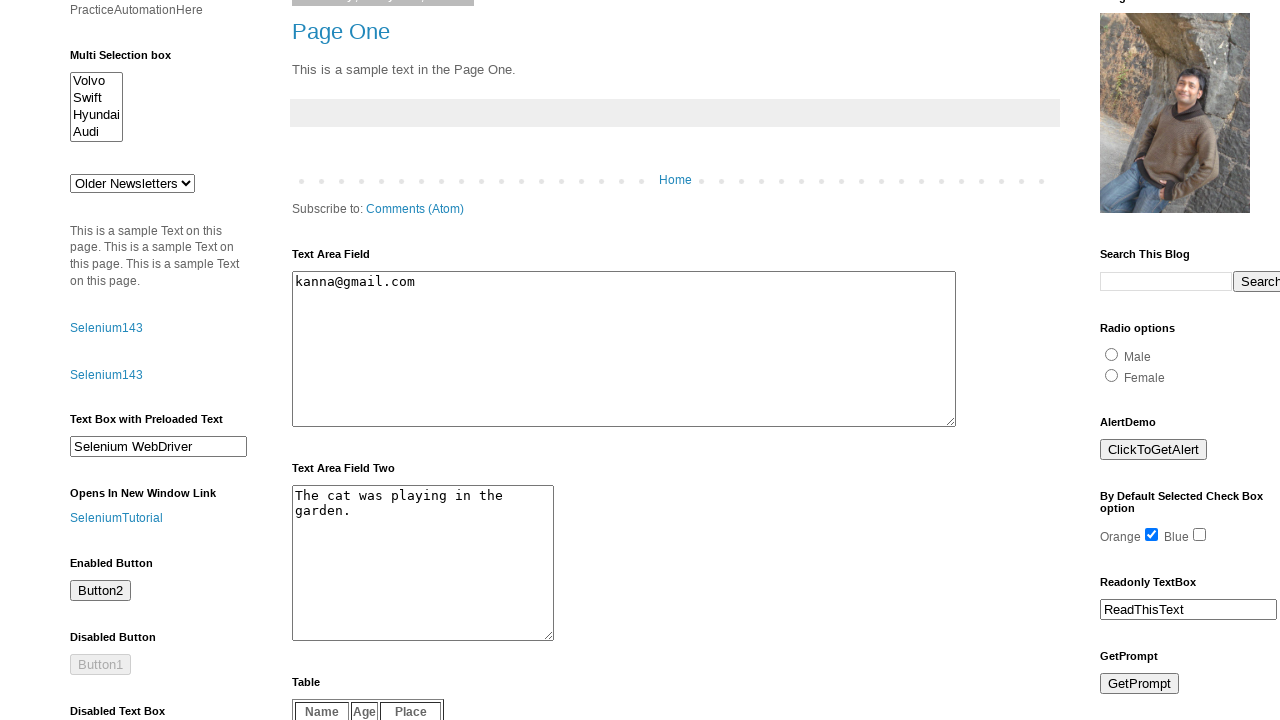